Tests the sorting functionality of a product offers table by clicking the first column header and verifying the list is sorted, then navigates through paginated results to find and display the price of "Rice"

Starting URL: https://rahulshettyacademy.com/greenkart/#/offers

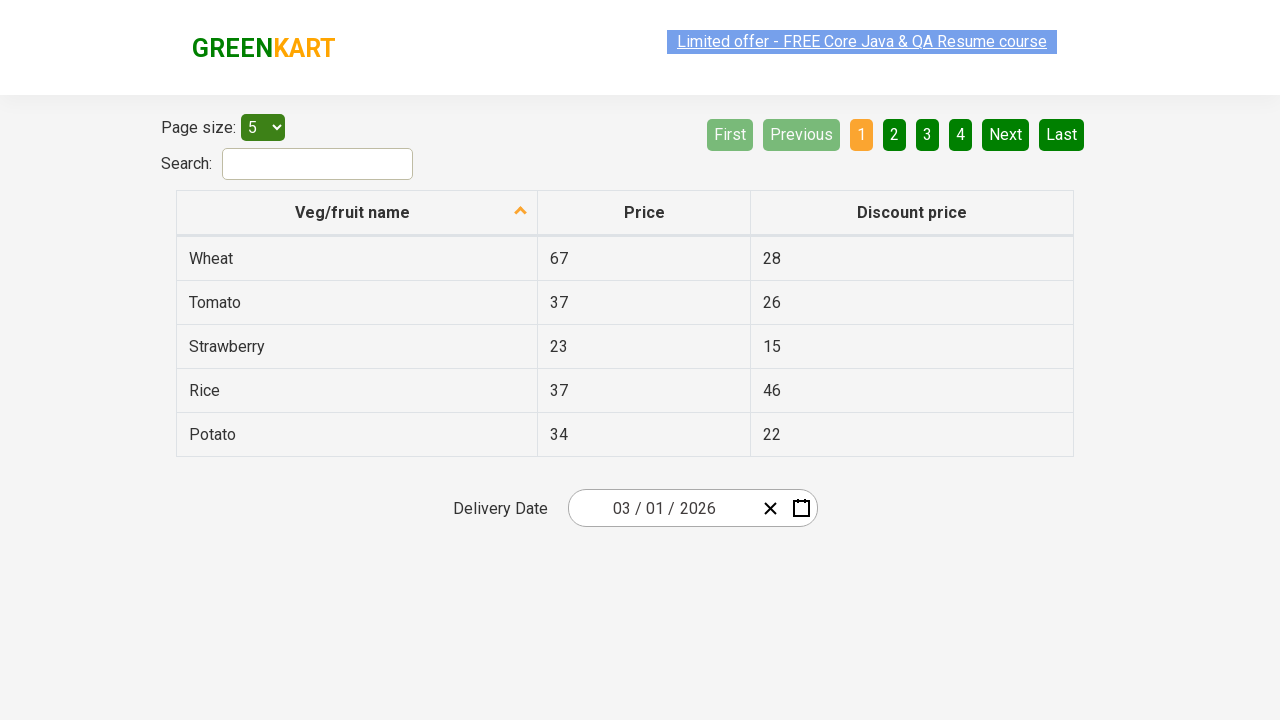

Clicked first column header to sort table at (357, 213) on xpath=//tr/th[1]
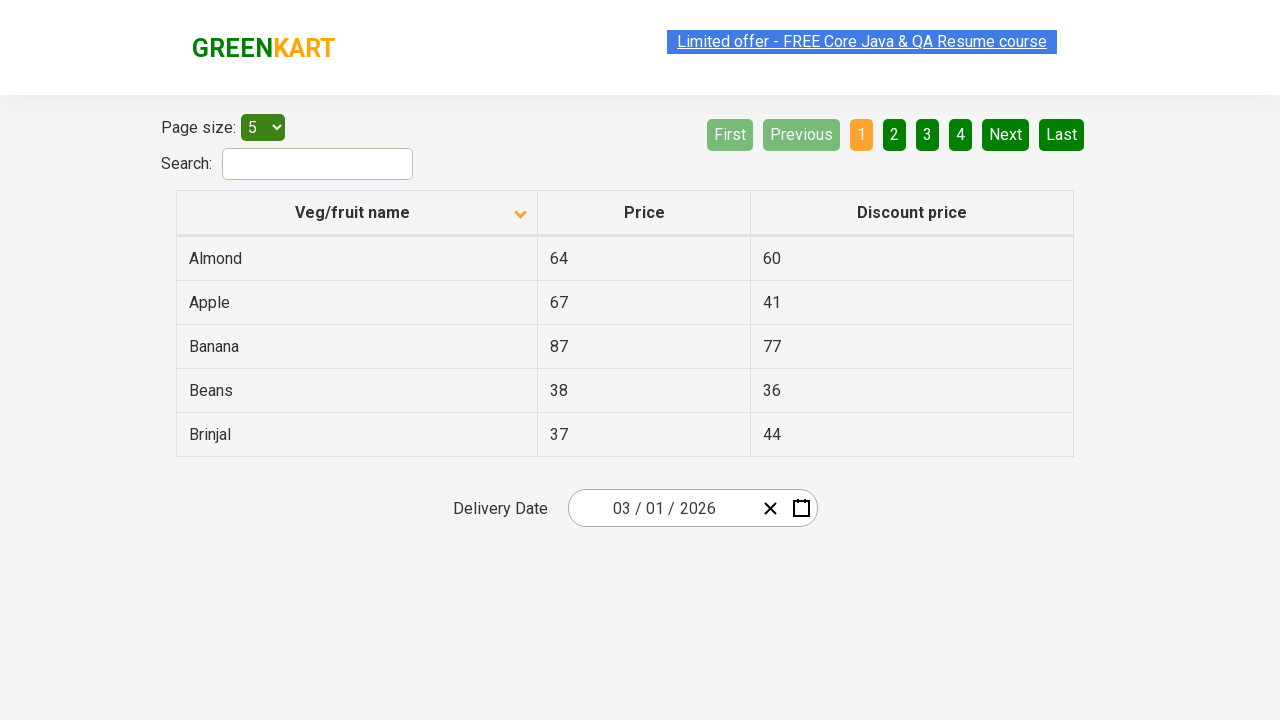

Table loaded and first column cells are present
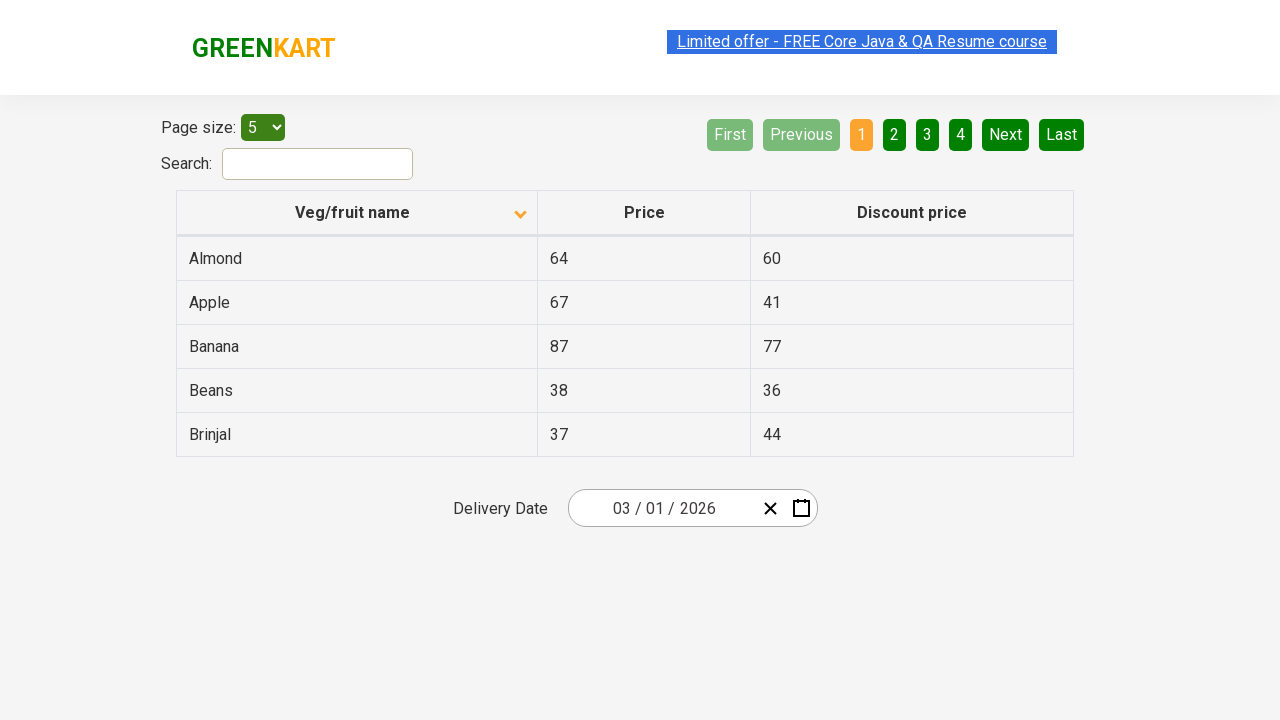

Retrieved all items from first column of table
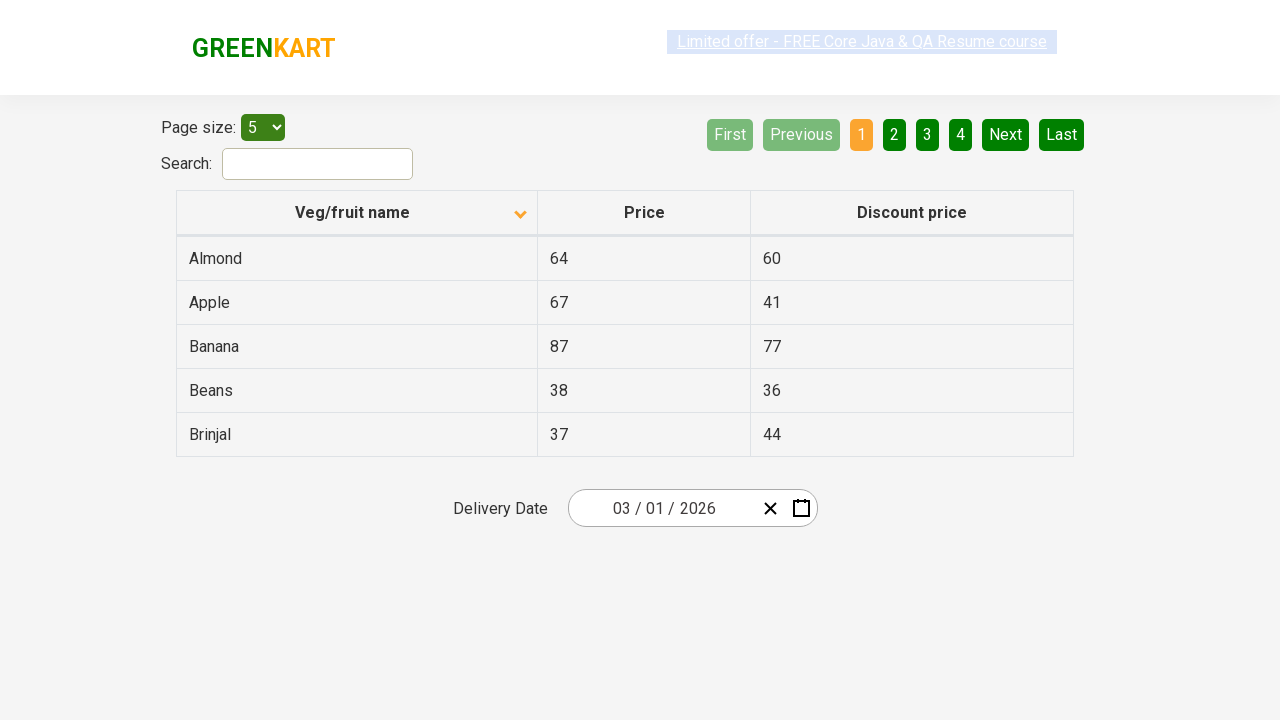

Verified that table is sorted correctly
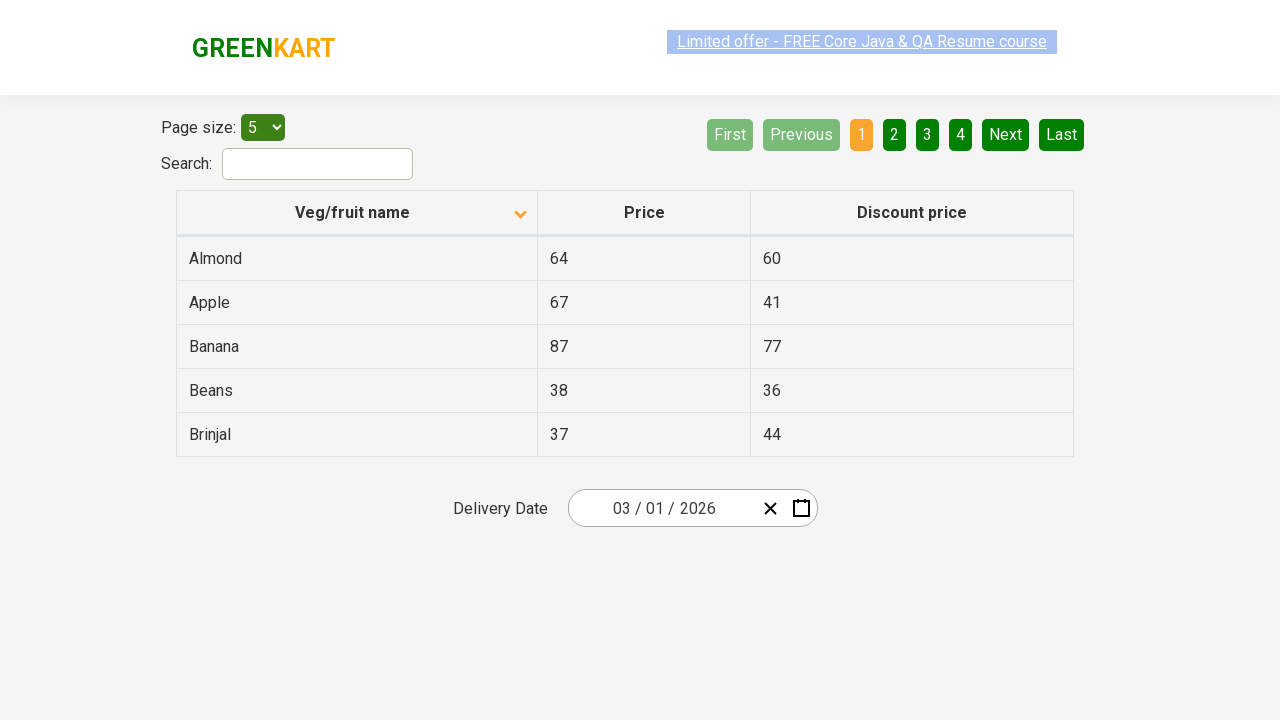

Clicked Next button to navigate to next page at (1006, 134) on [aria-label='Next']
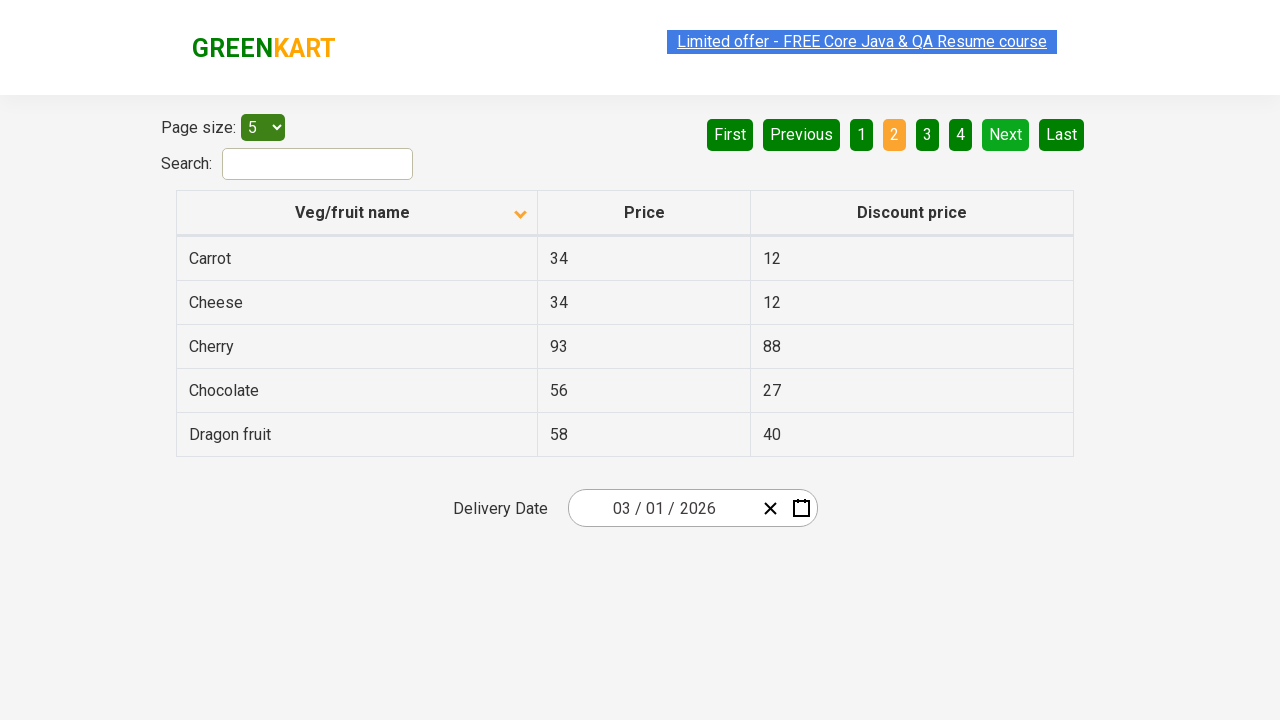

Waited for next page to load
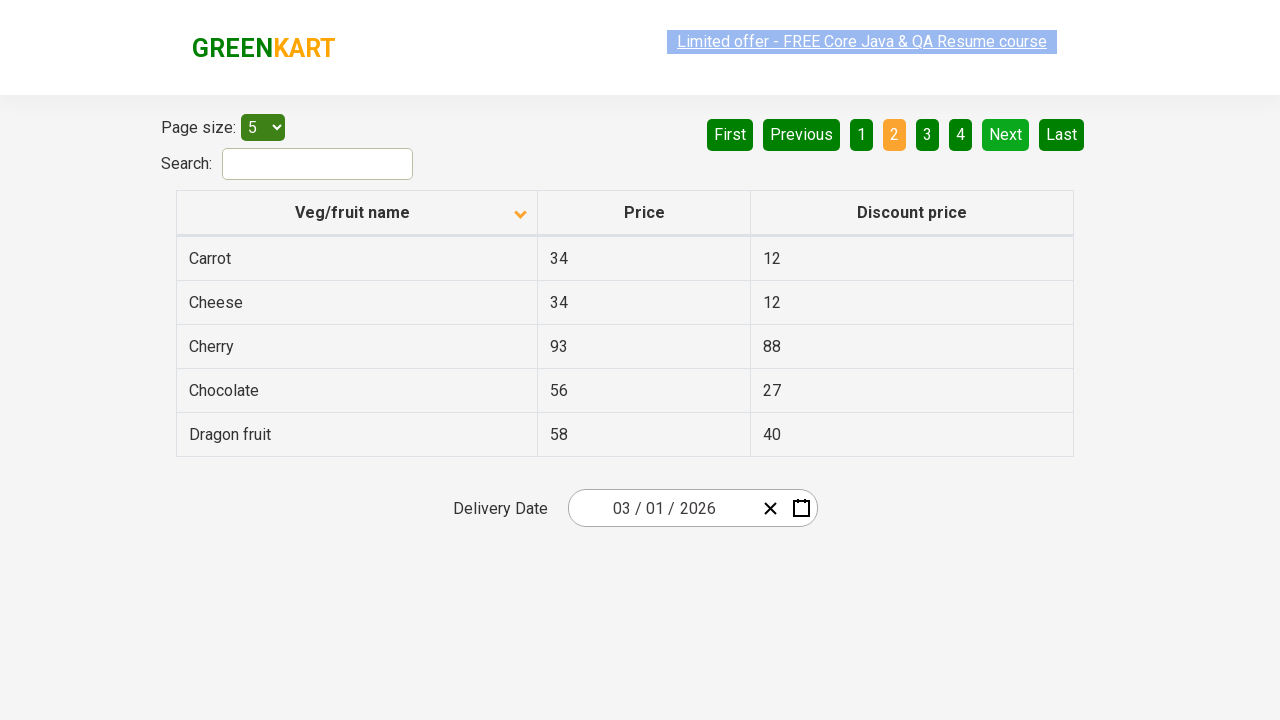

Clicked Next button to navigate to next page at (1006, 134) on [aria-label='Next']
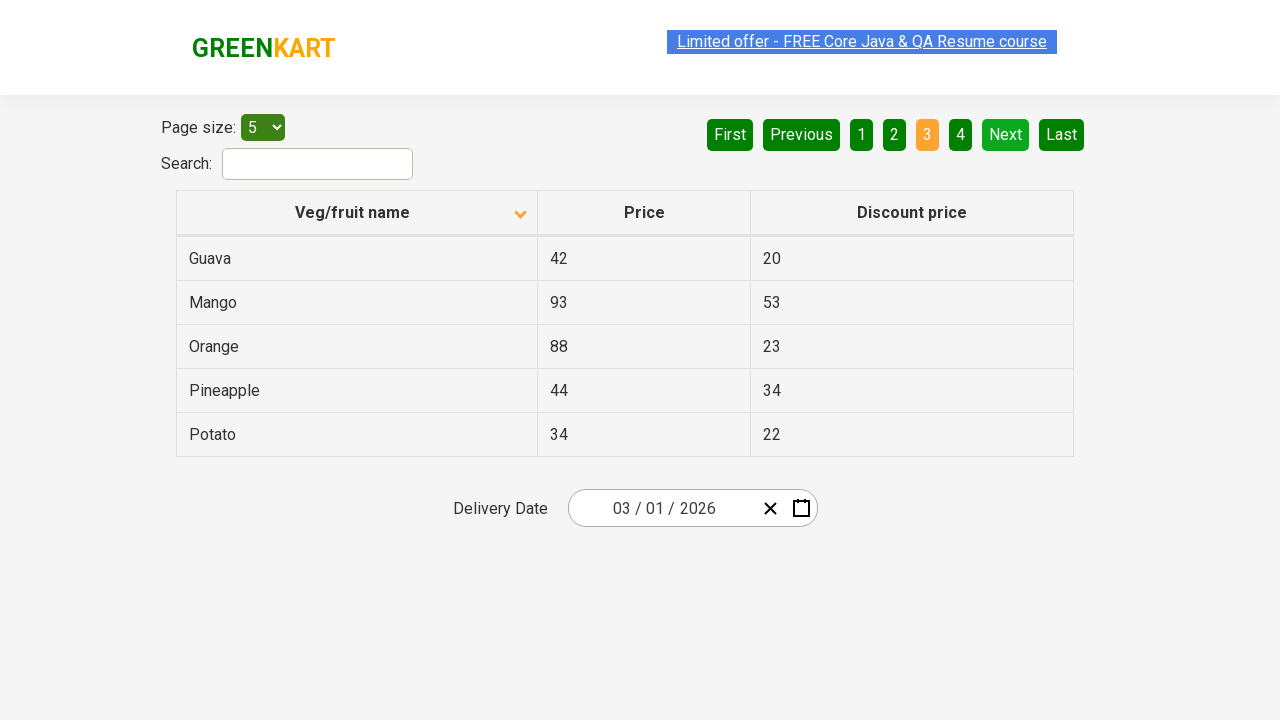

Waited for next page to load
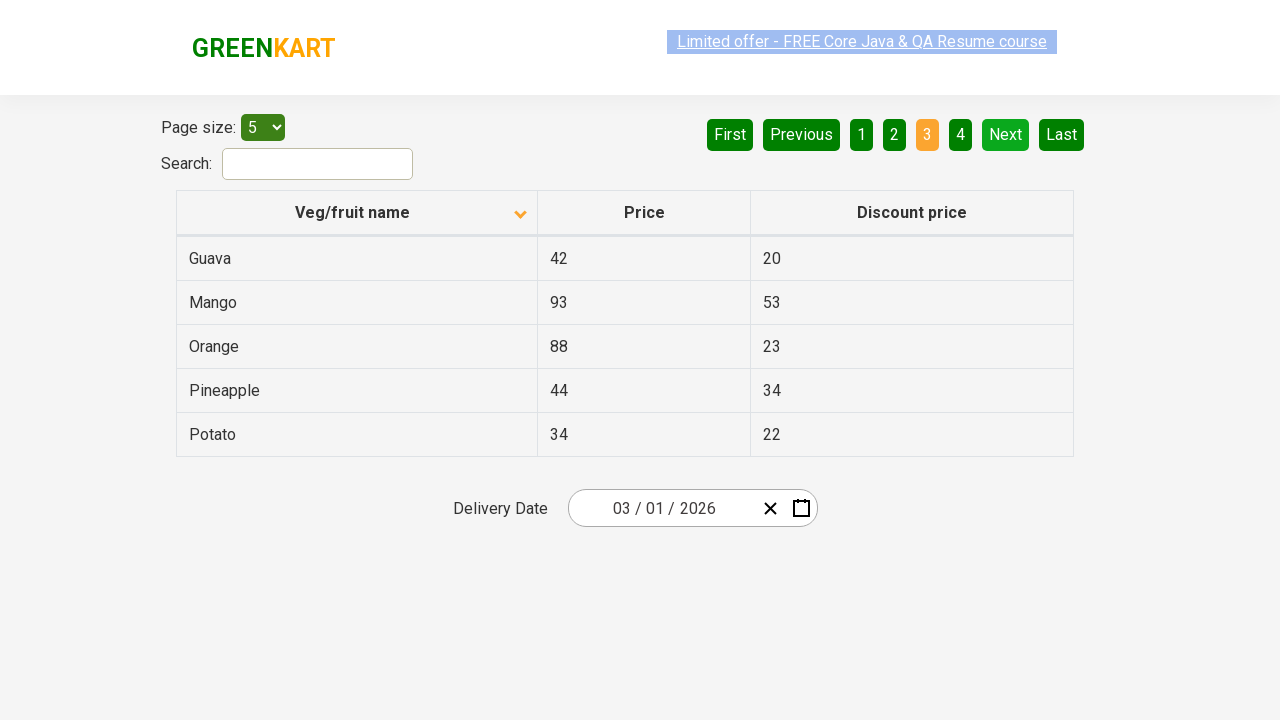

Clicked Next button to navigate to next page at (1006, 134) on [aria-label='Next']
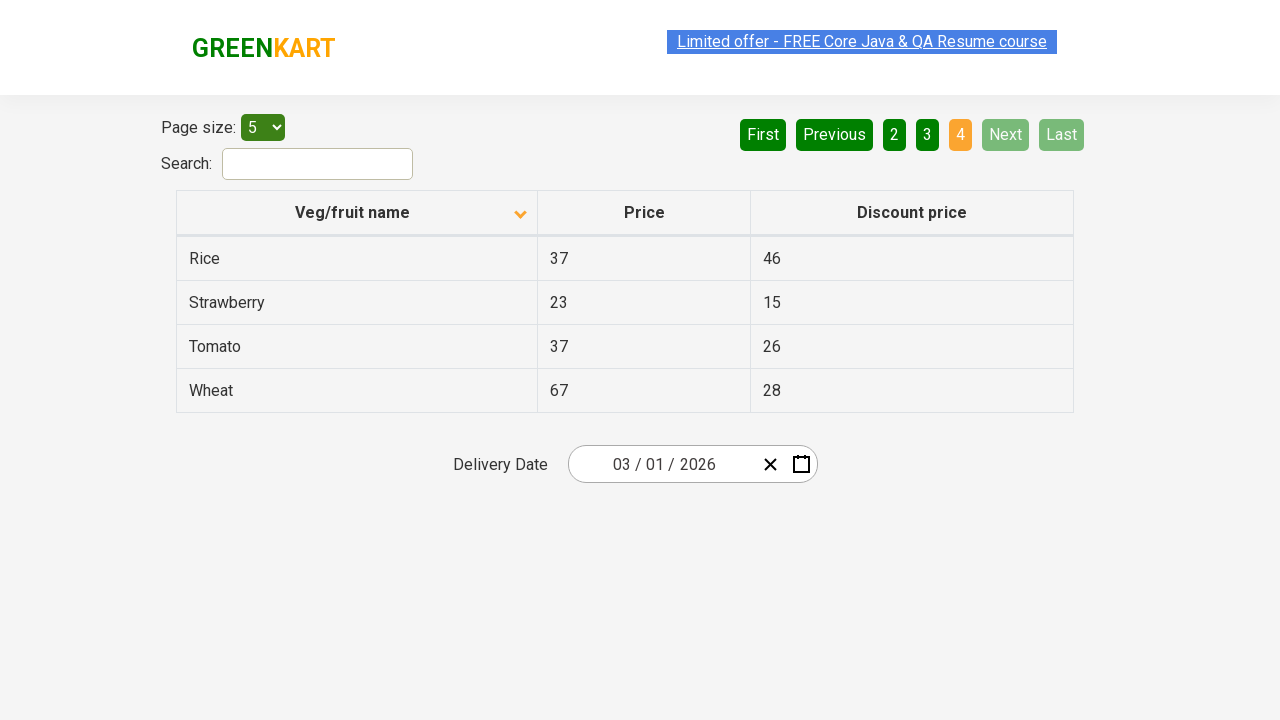

Waited for next page to load
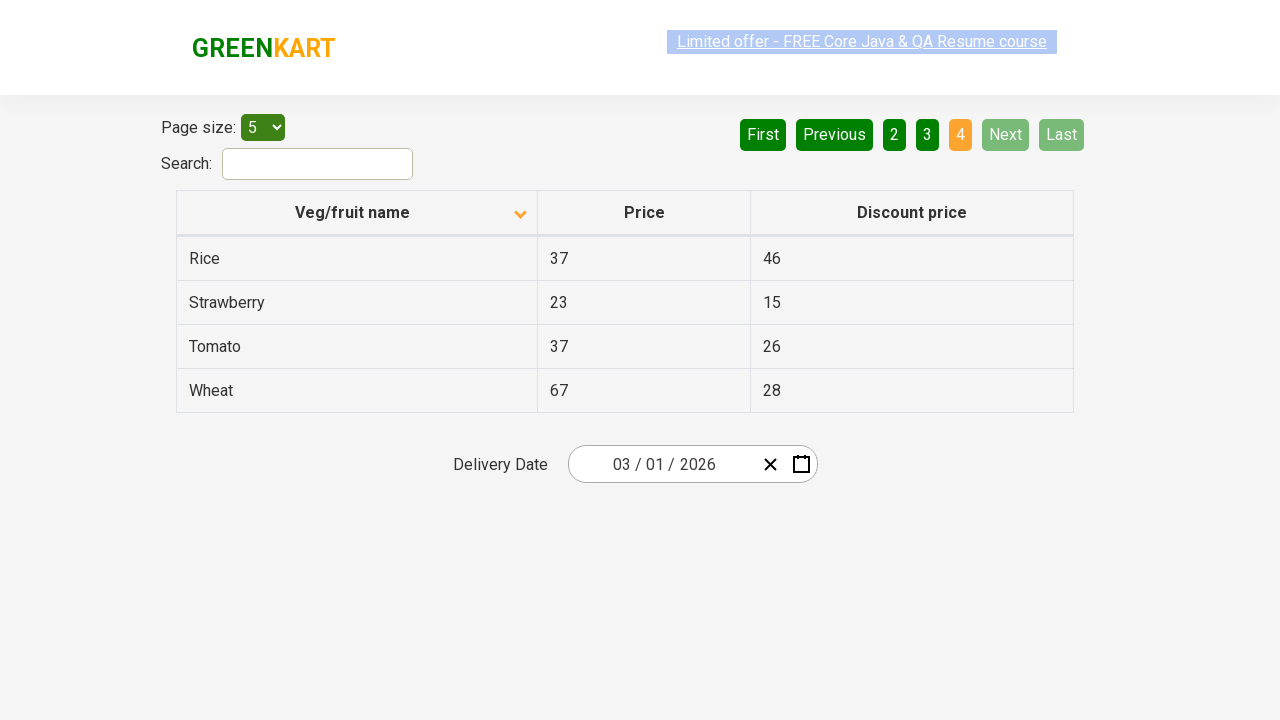

Found Rice in the table with price: 37
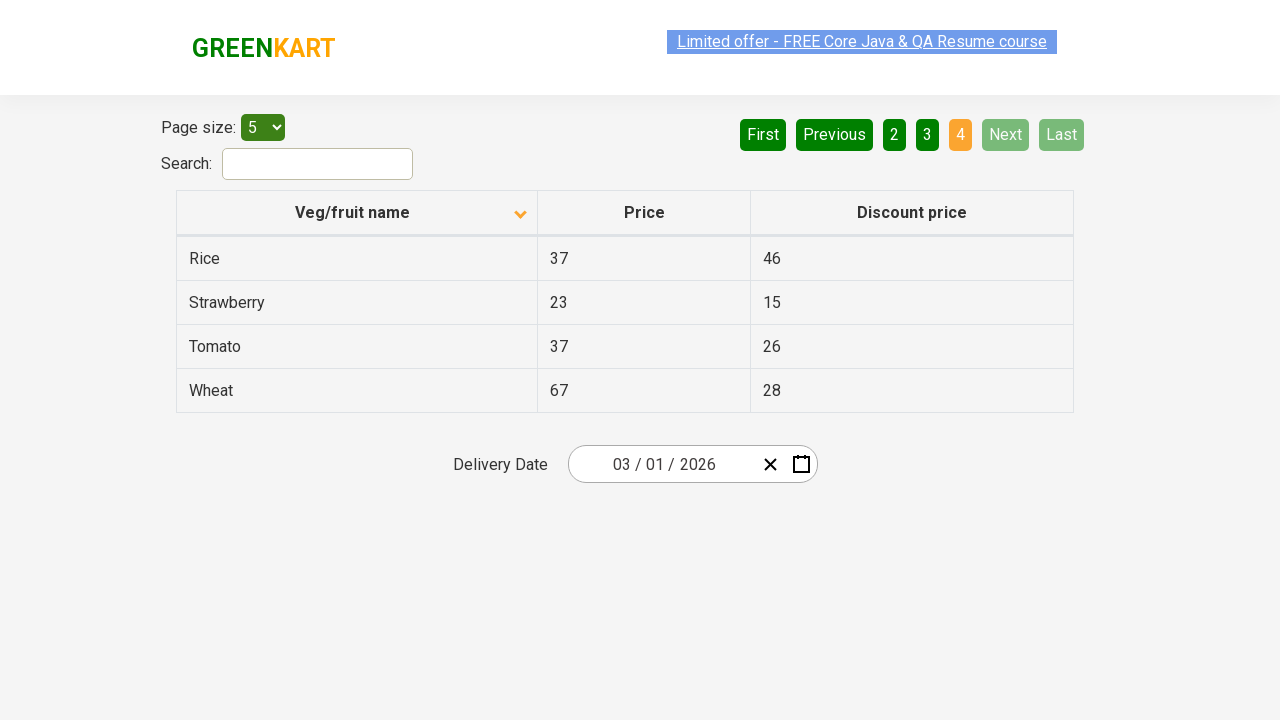

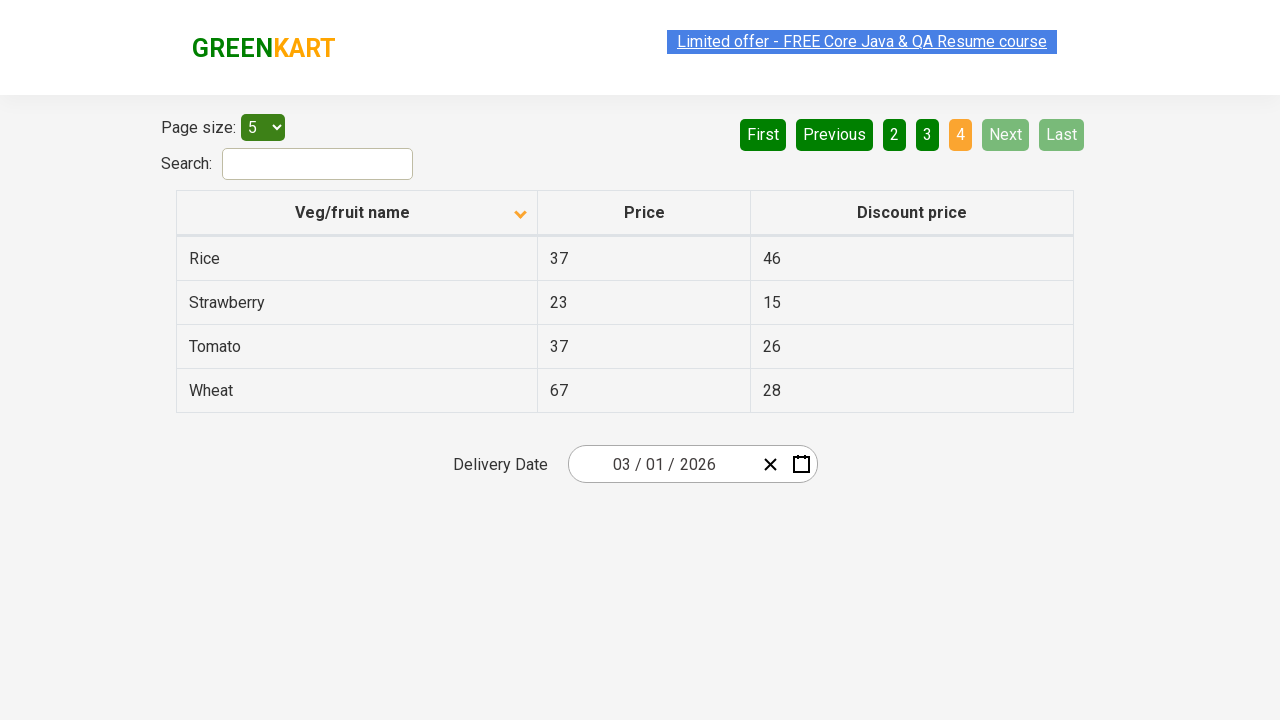